Tests the datepicker functionality by entering a date value and pressing Enter to confirm the selection

Starting URL: https://formy-project.herokuapp.com/datepicker

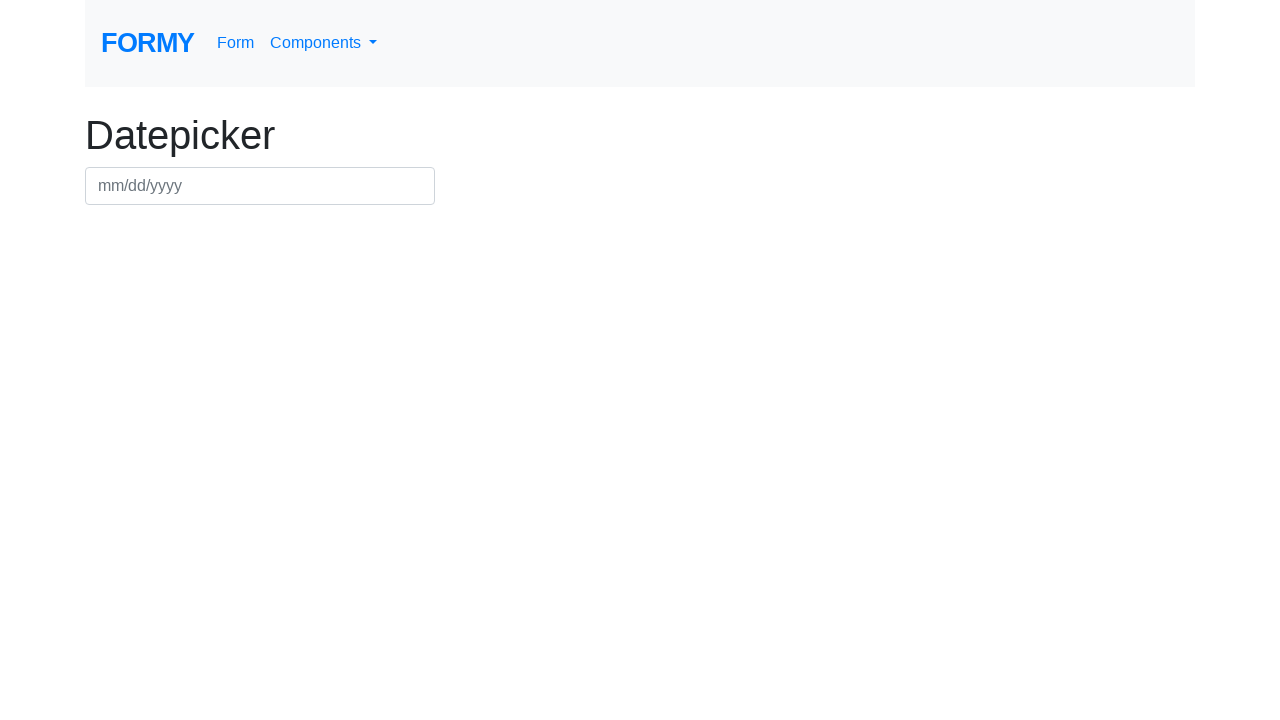

Filled datepicker input with date 03/15/2024 on #datepicker
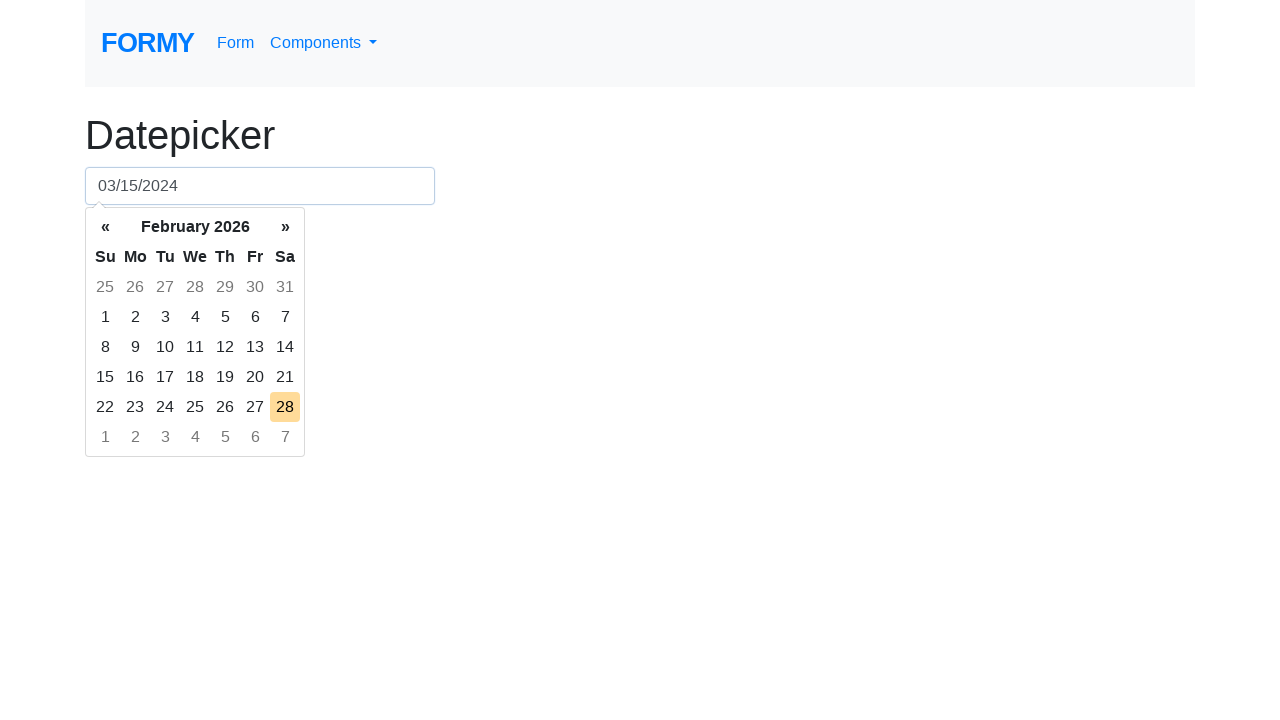

Pressed Enter to confirm date selection on #datepicker
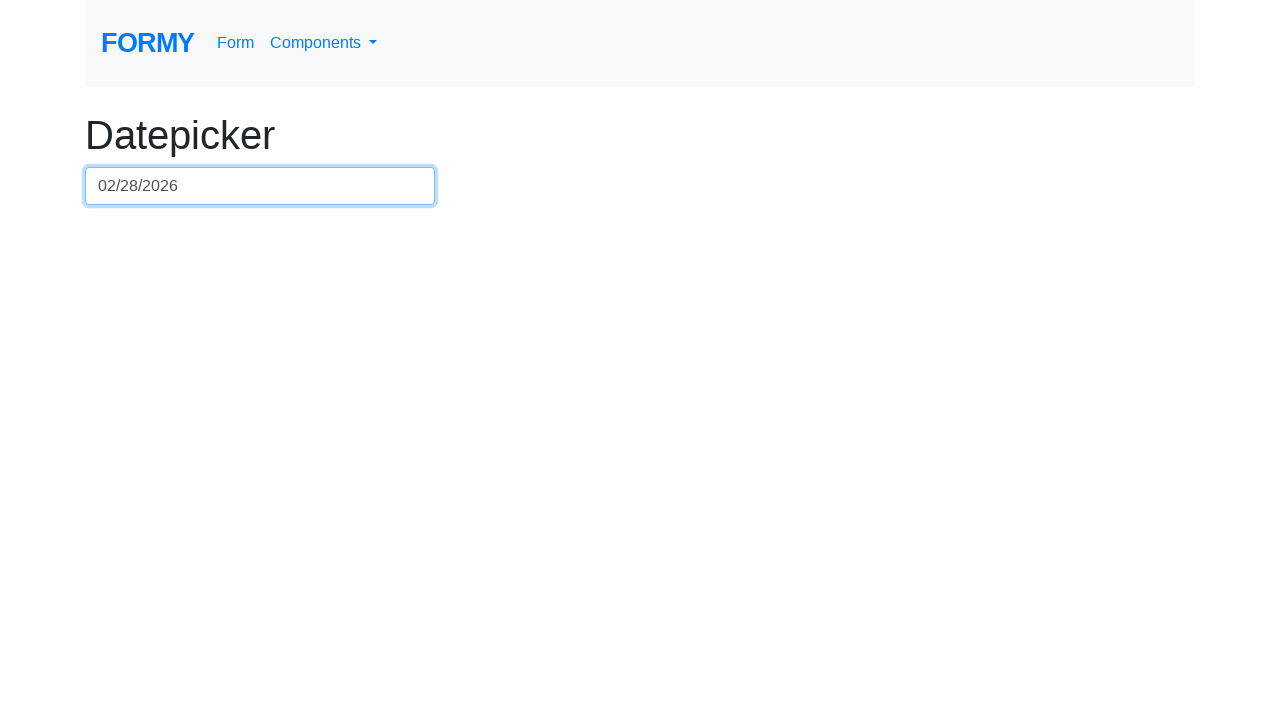

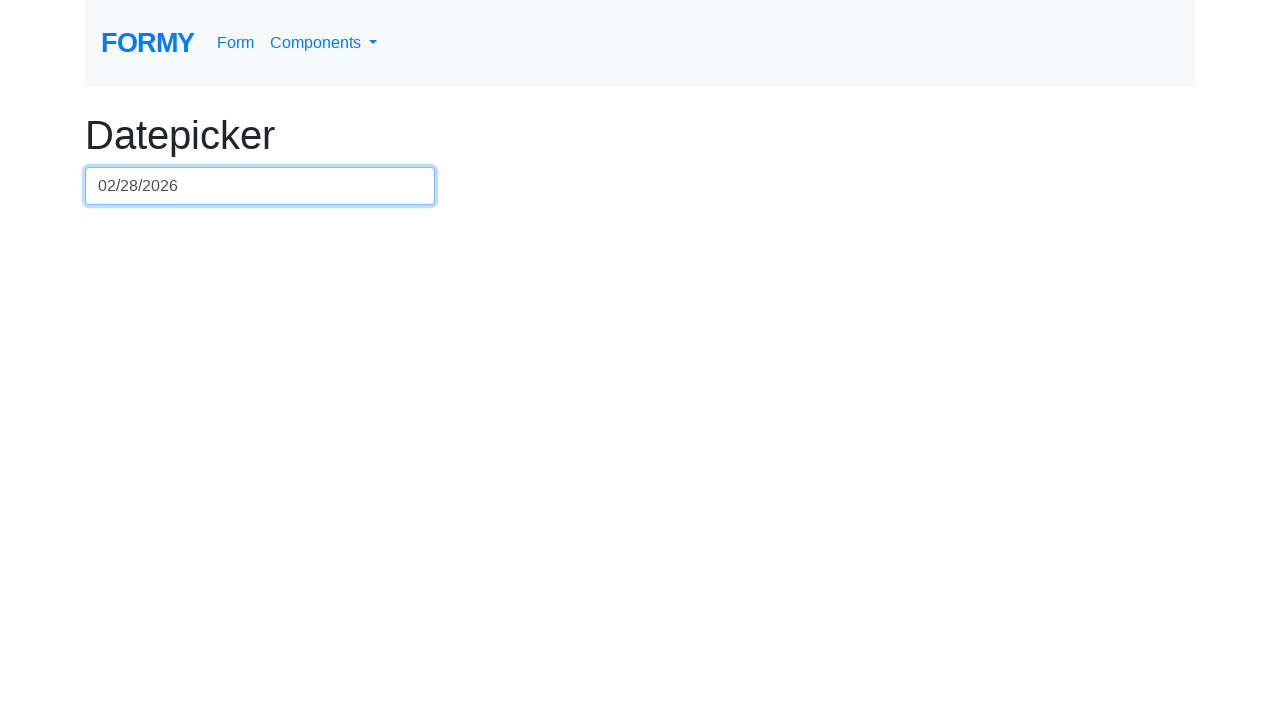